Tests that the YouTube page title is not lowercase "youtube"

Starting URL: https://www.youtube.com

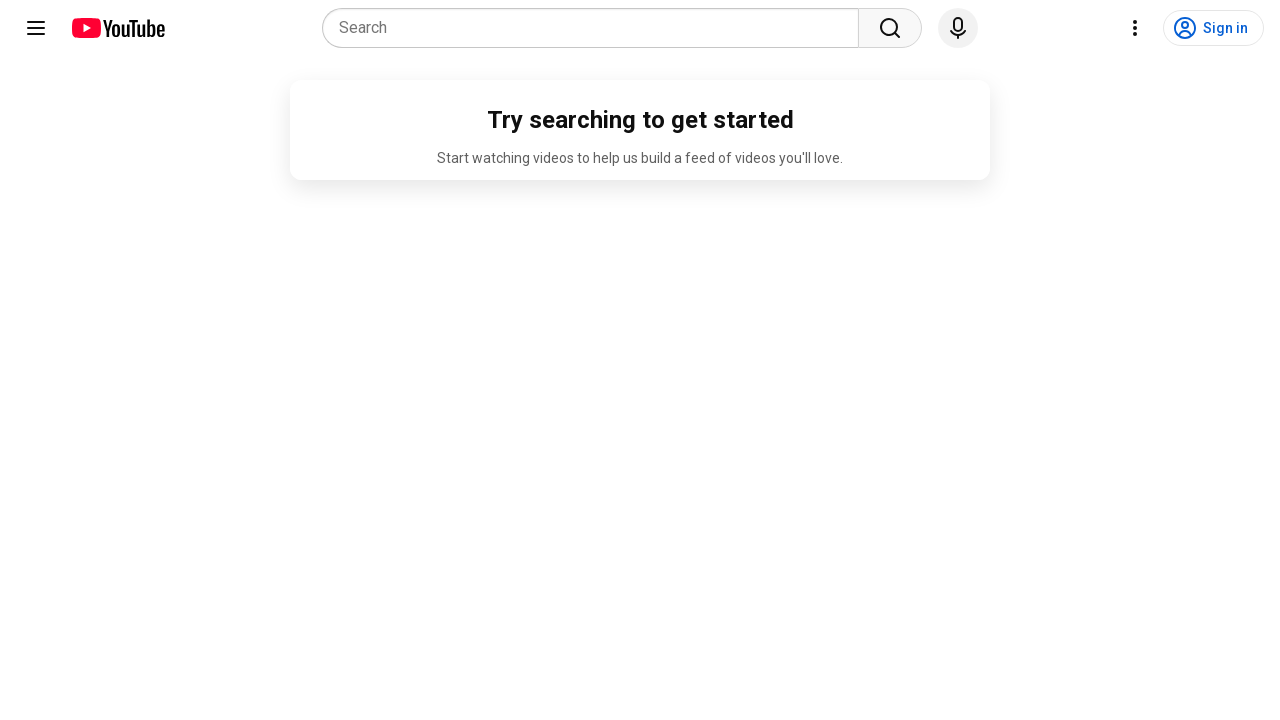

Navigated to YouTube homepage
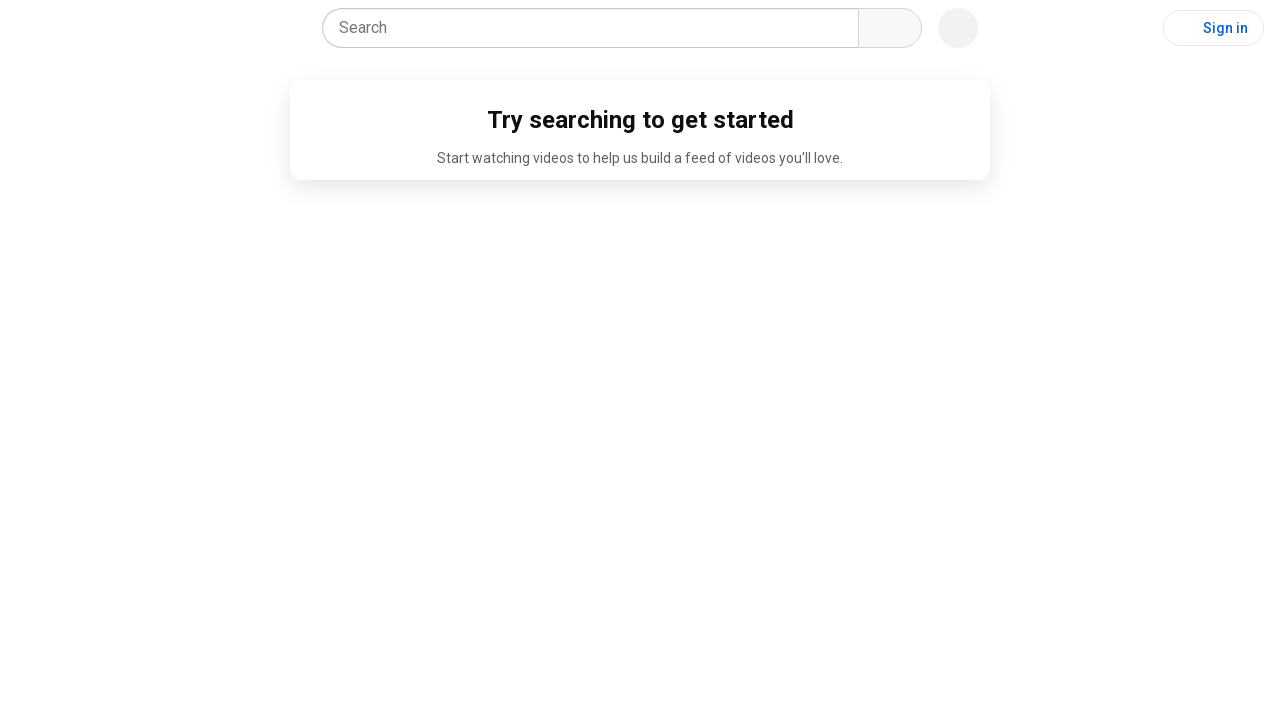

Retrieved page title: 'YouTube'
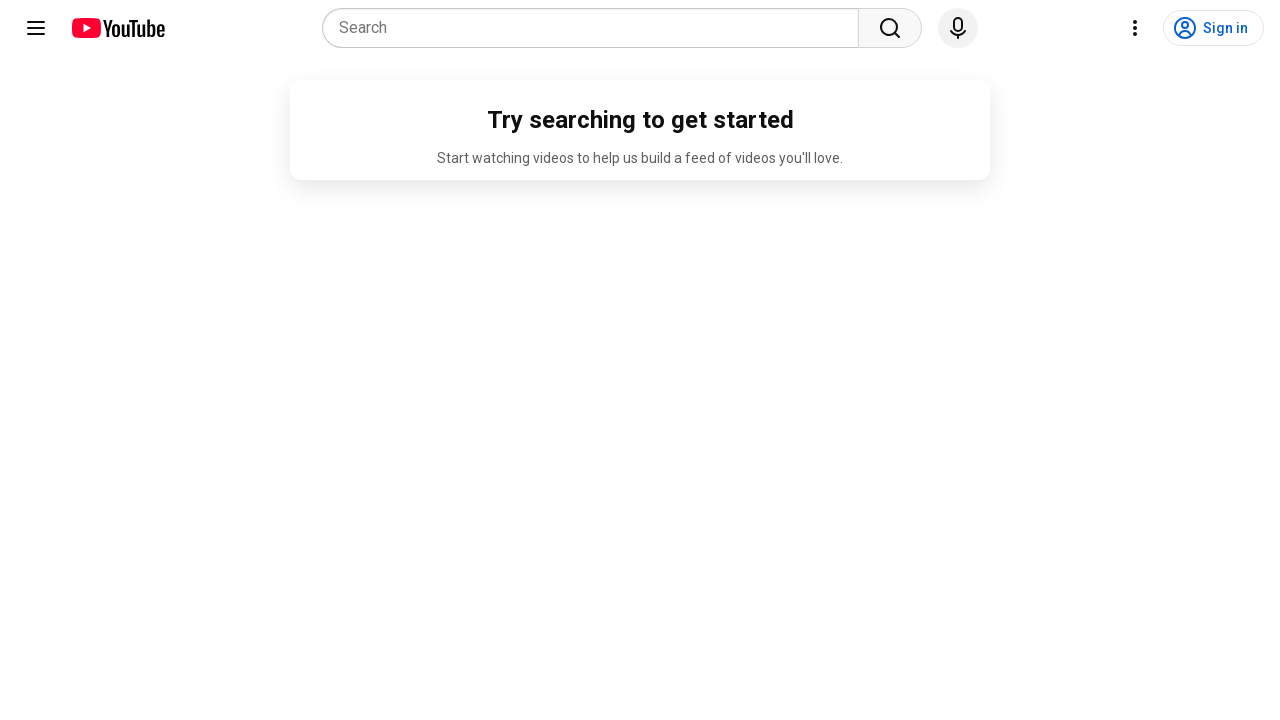

Verified page title 'YouTube' is not lowercase 'youtube'
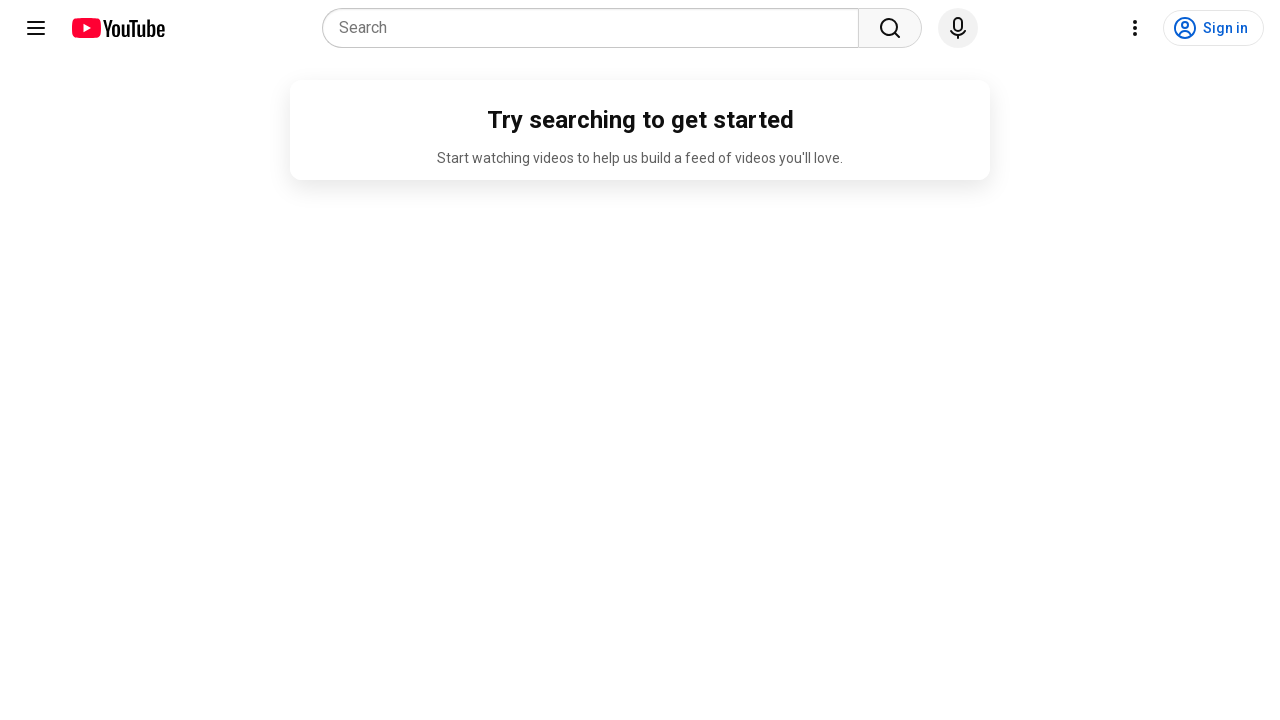

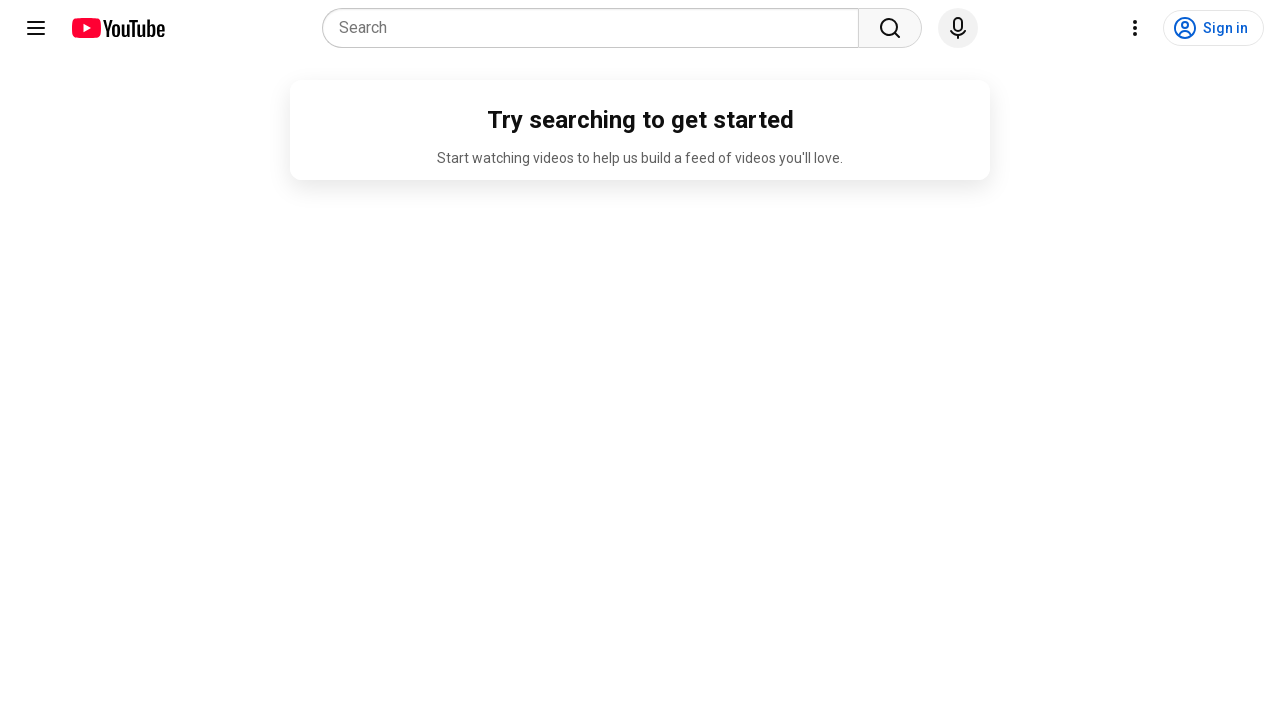